Tests selecting multiple non-consecutive elements using Ctrl/Cmd key modifier

Starting URL: https://automationfc.github.io/jquery-selectable/

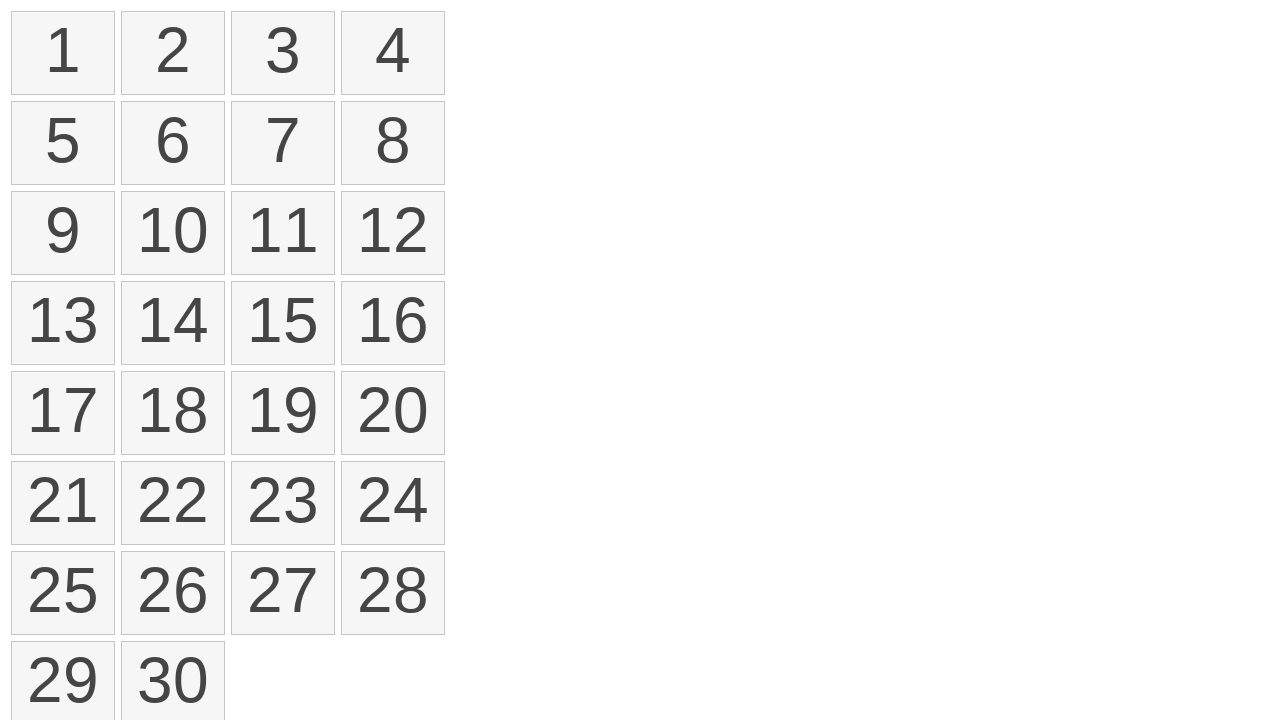

Retrieved all selectable number elements from the list
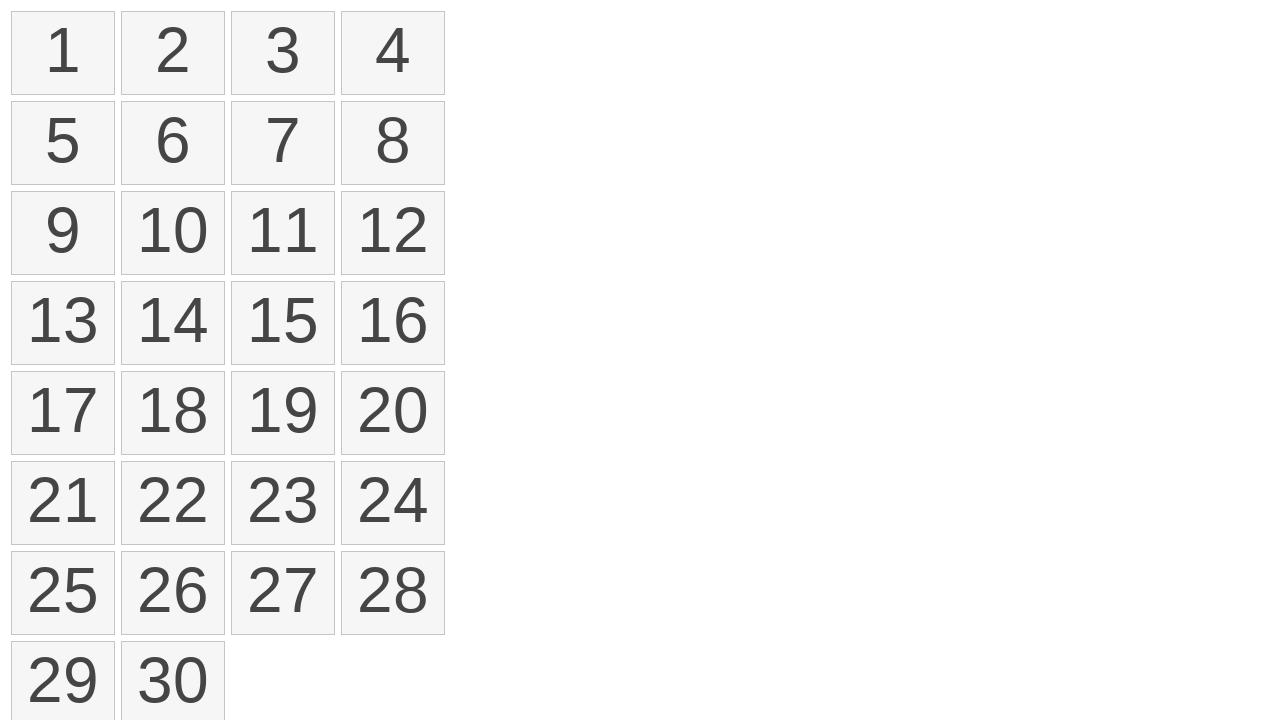

Determined modifier key based on OS: Control
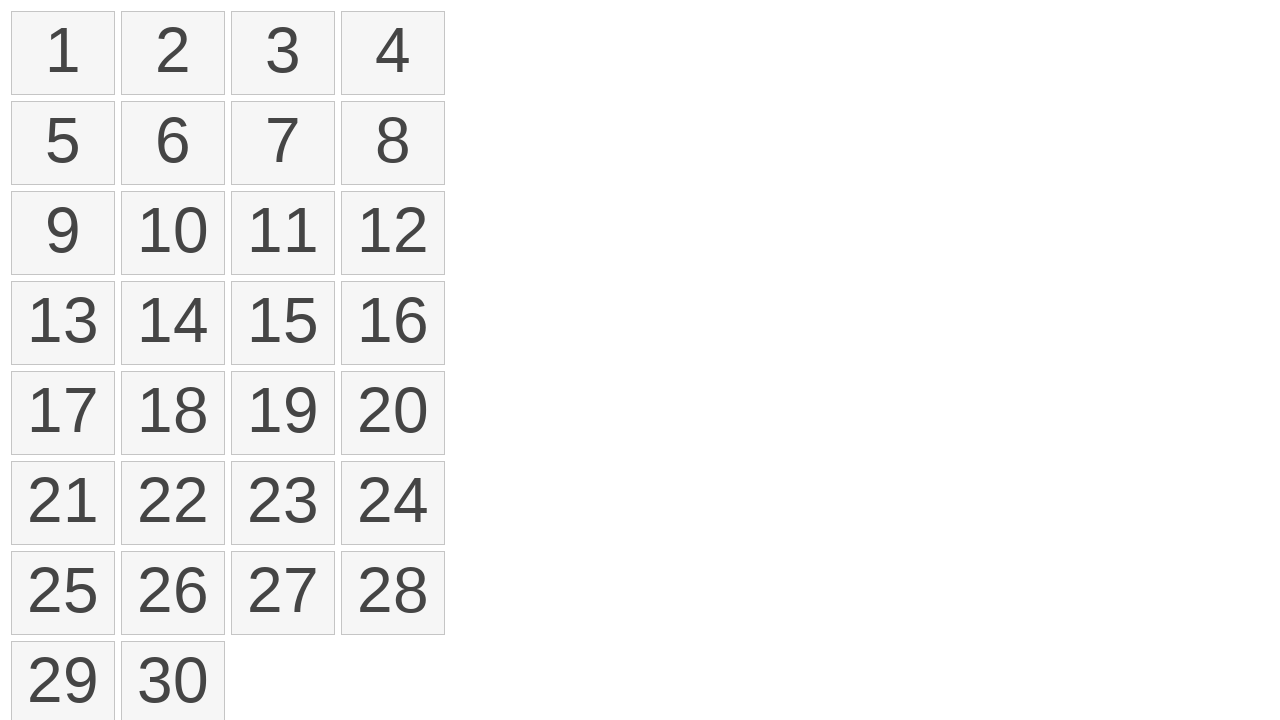

Pressed and held Control key
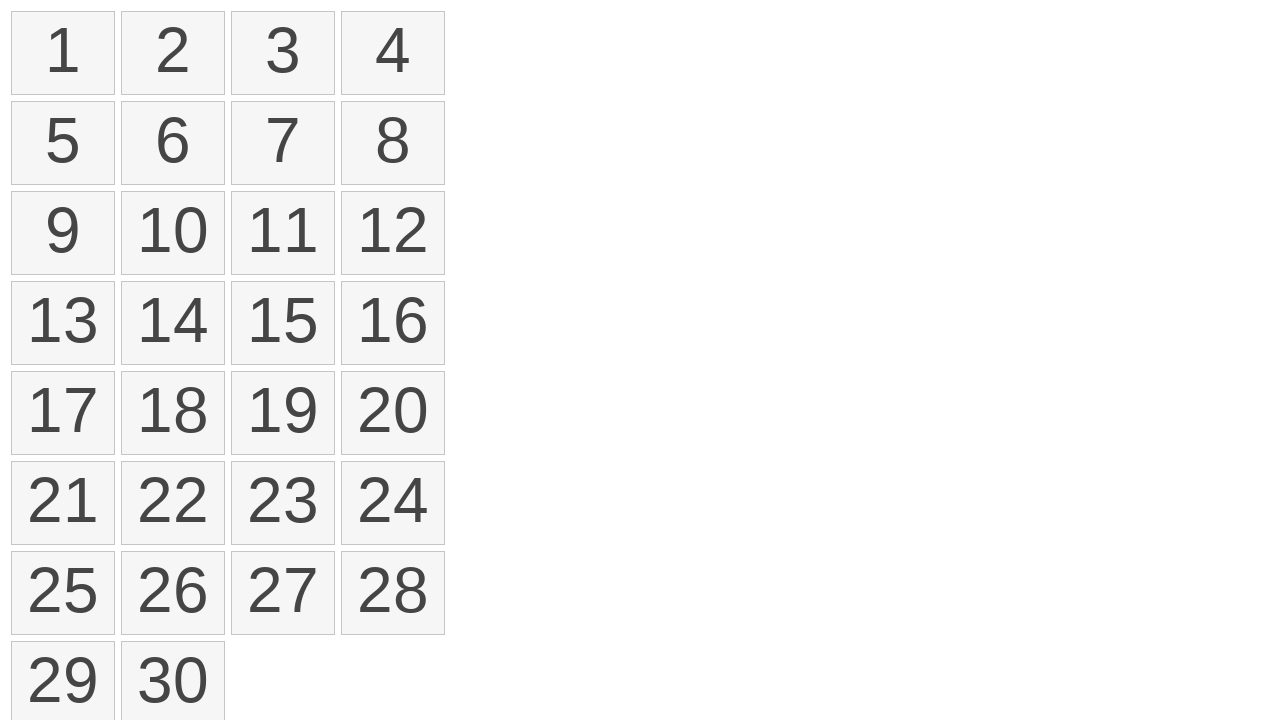

Clicked element 3 while holding modifier key at (283, 53) on ol#selectable>li >> nth=2
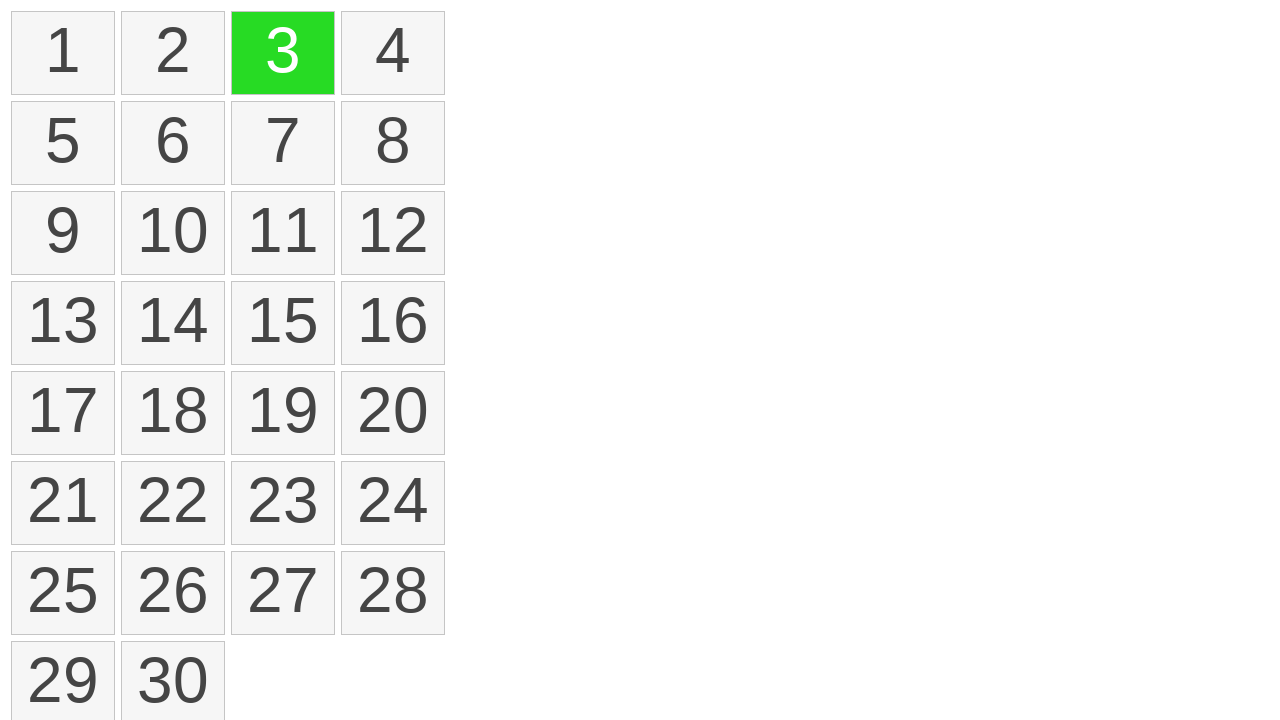

Clicked element 6 while holding modifier key at (173, 143) on ol#selectable>li >> nth=5
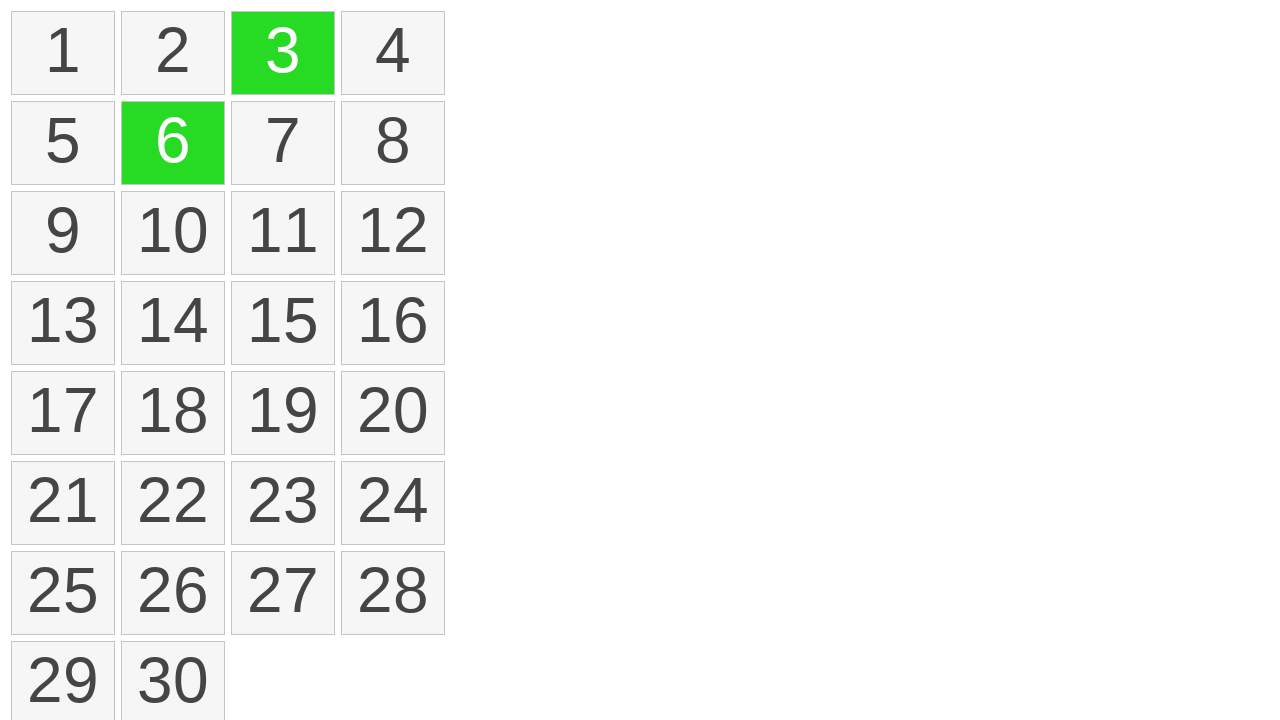

Clicked element 12 while holding modifier key at (393, 233) on ol#selectable>li >> nth=11
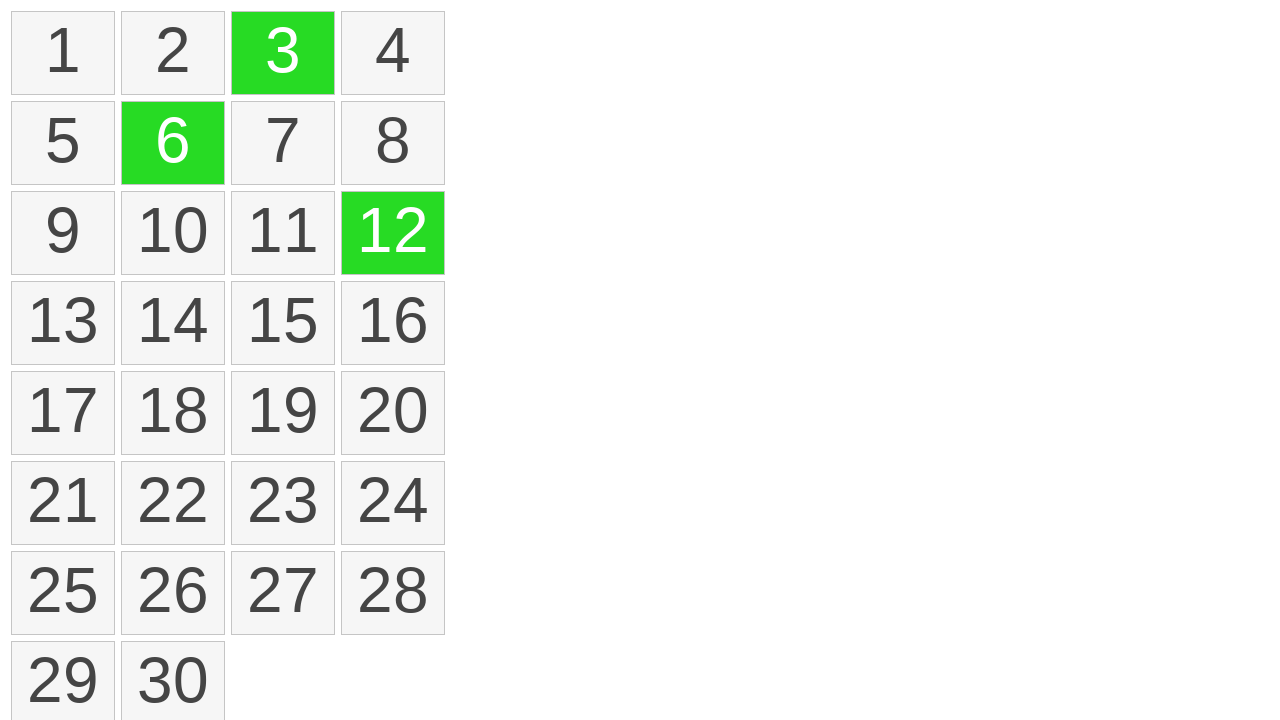

Clicked element 14 while holding modifier key at (173, 323) on ol#selectable>li >> nth=13
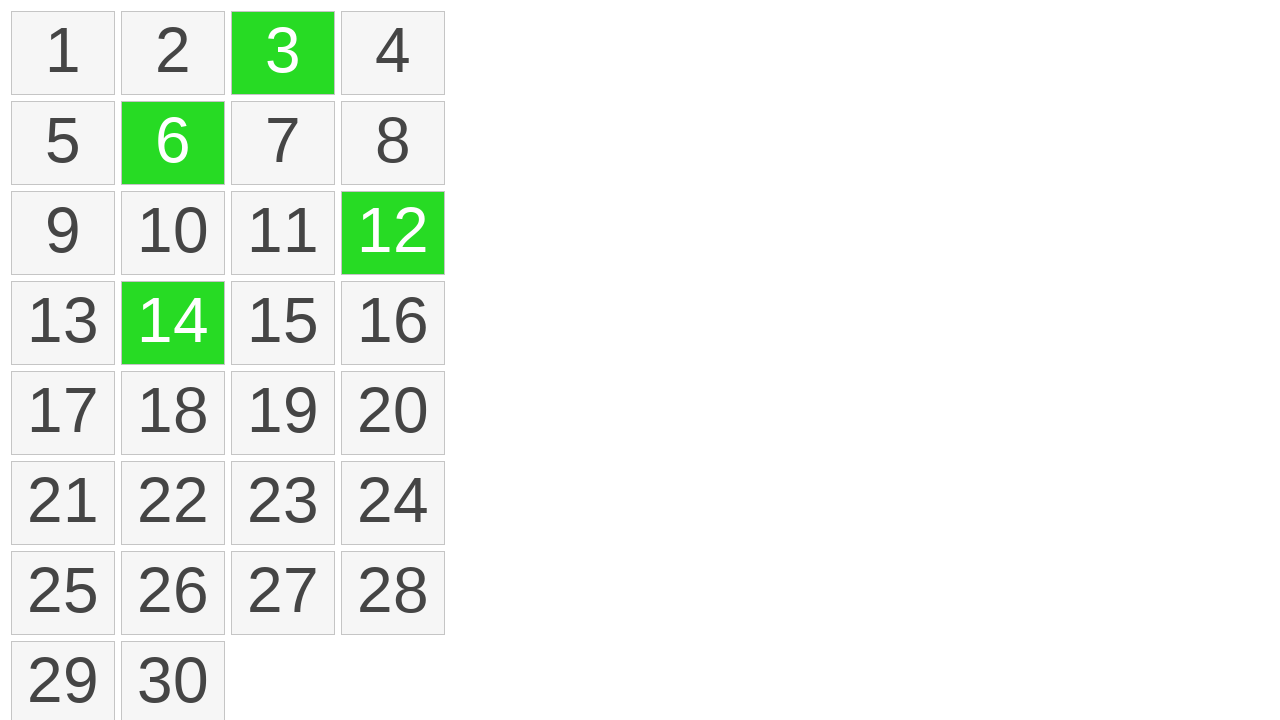

Clicked element 20 while holding modifier key at (393, 413) on ol#selectable>li >> nth=19
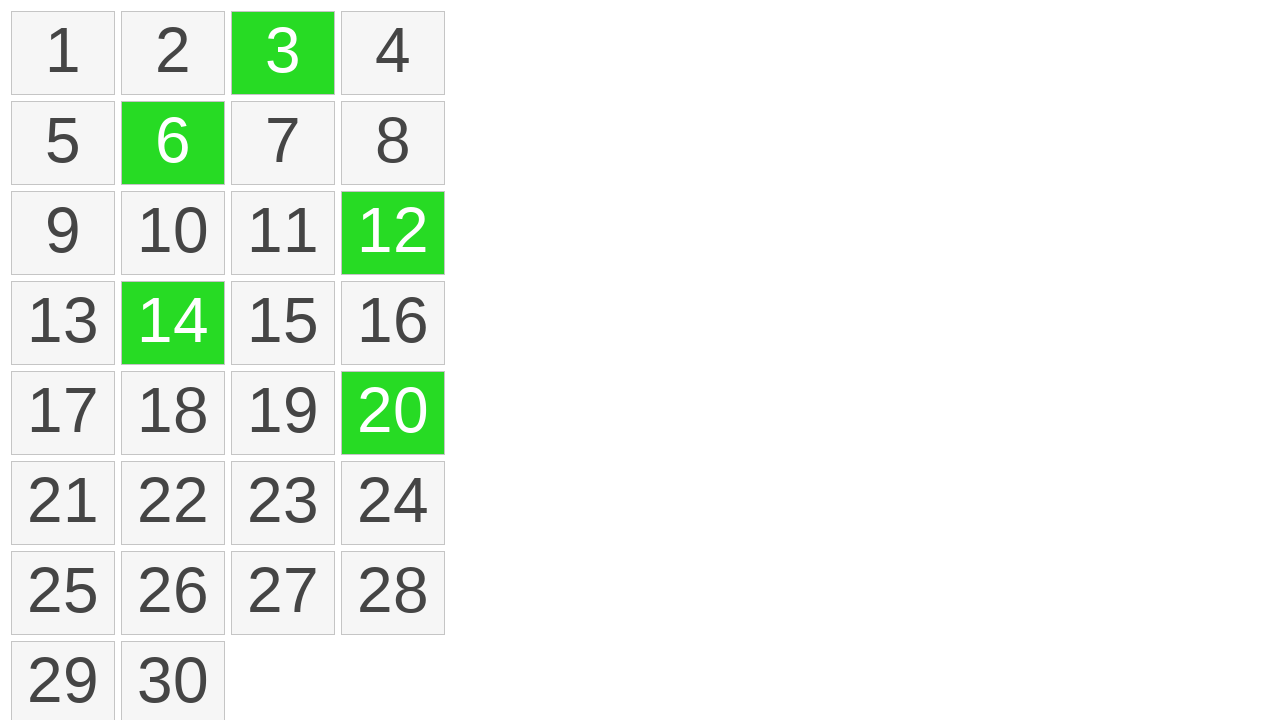

Released Control key
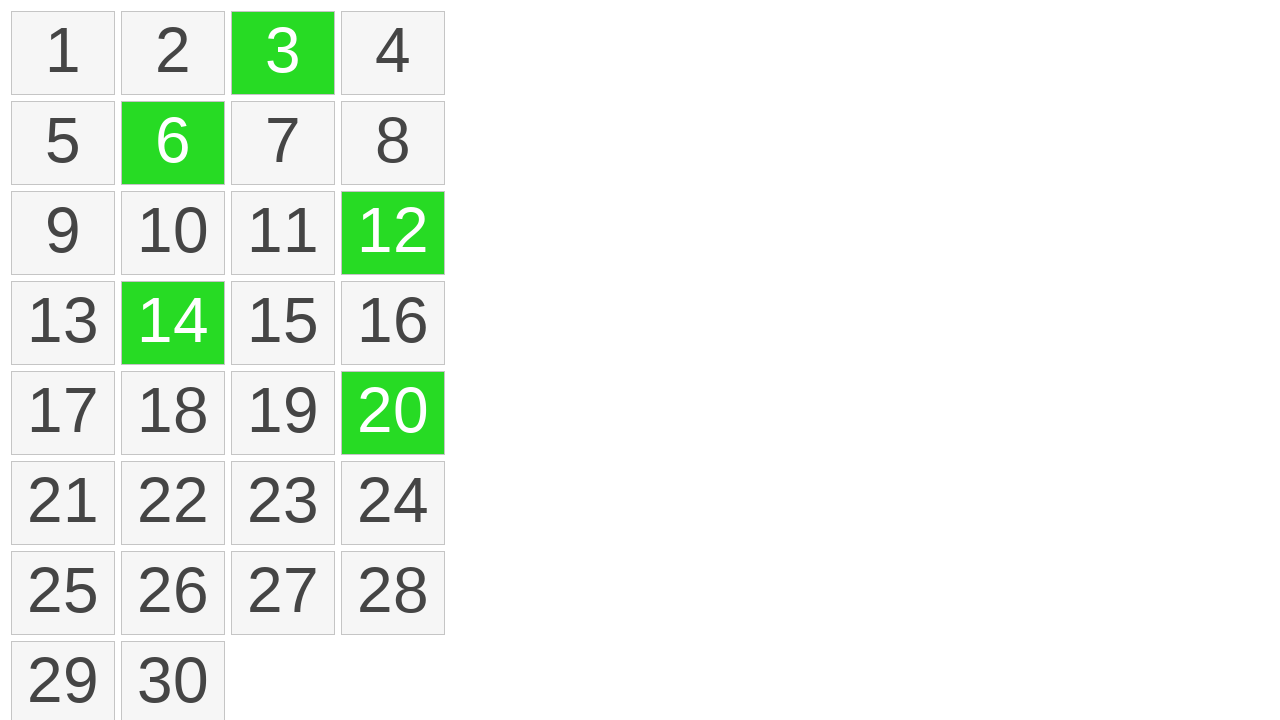

Located all selected elements
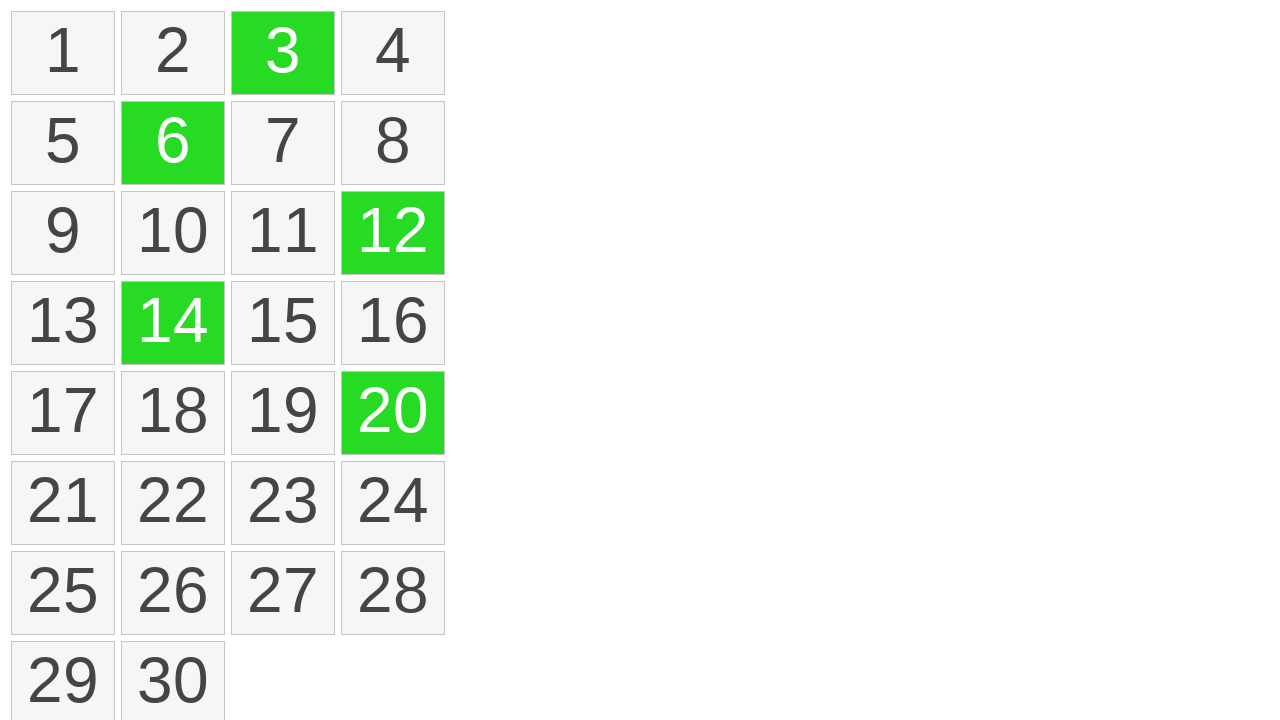

Verified that exactly 5 elements are selected
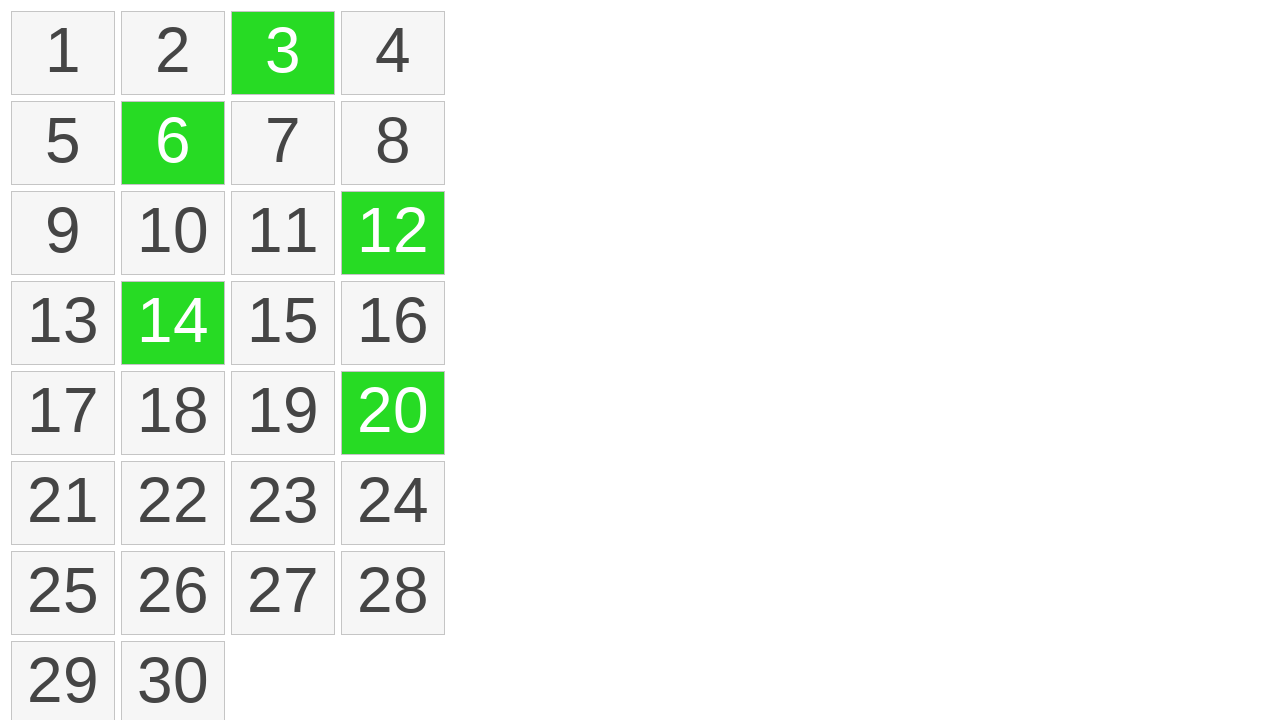

Retrieved text content of all selected elements
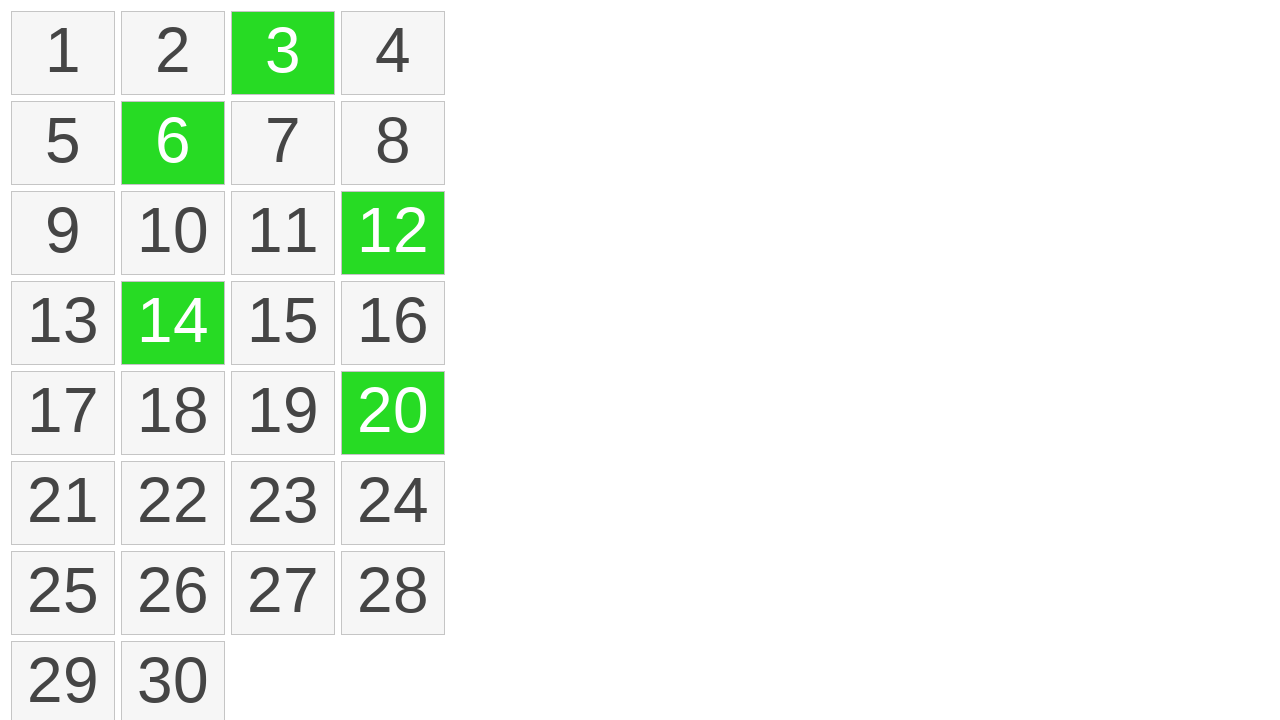

Verified that selected elements match expected values: ['3', '6', '12', '14', '20']
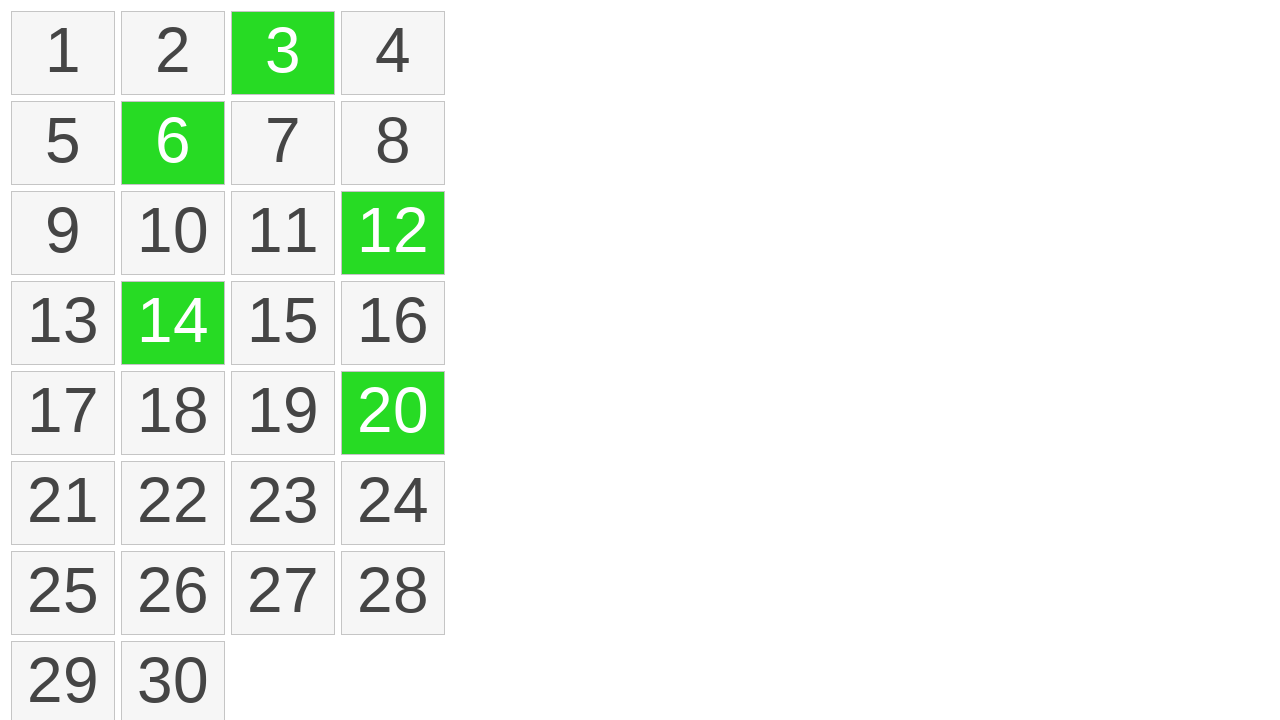

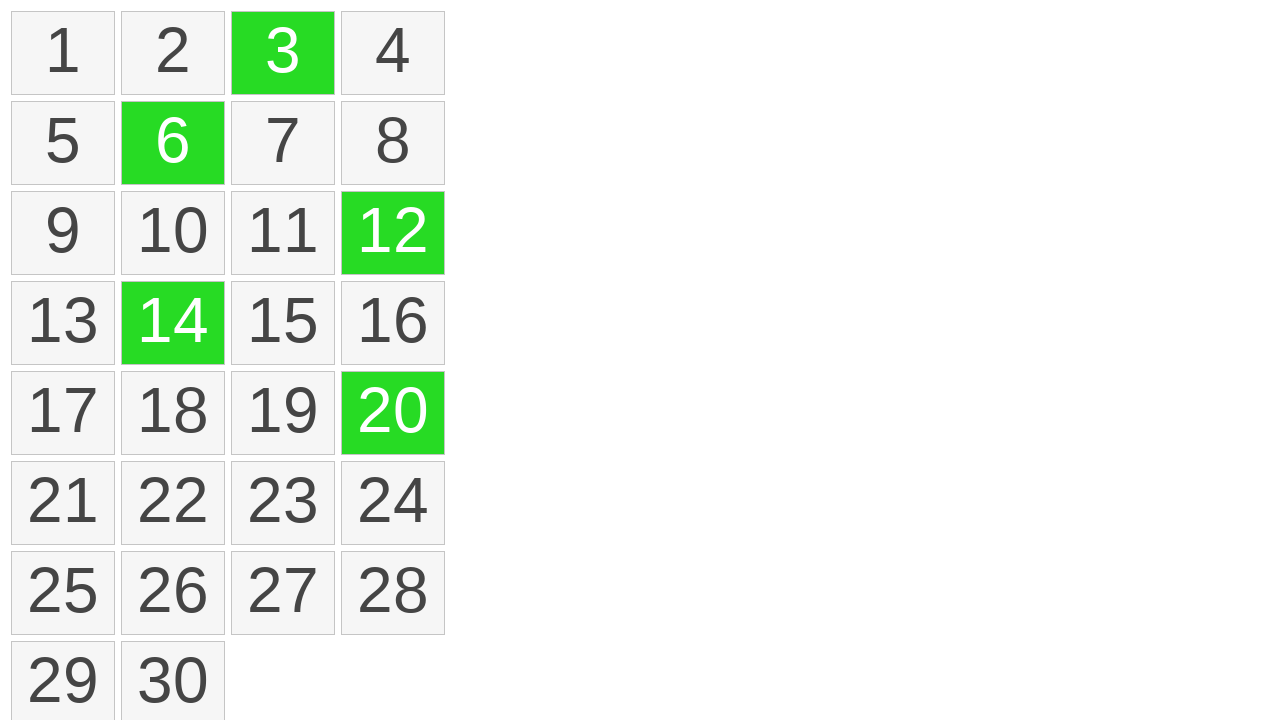